Fills the username field after verifying visibility

Starting URL: https://demoqa.com/text-box

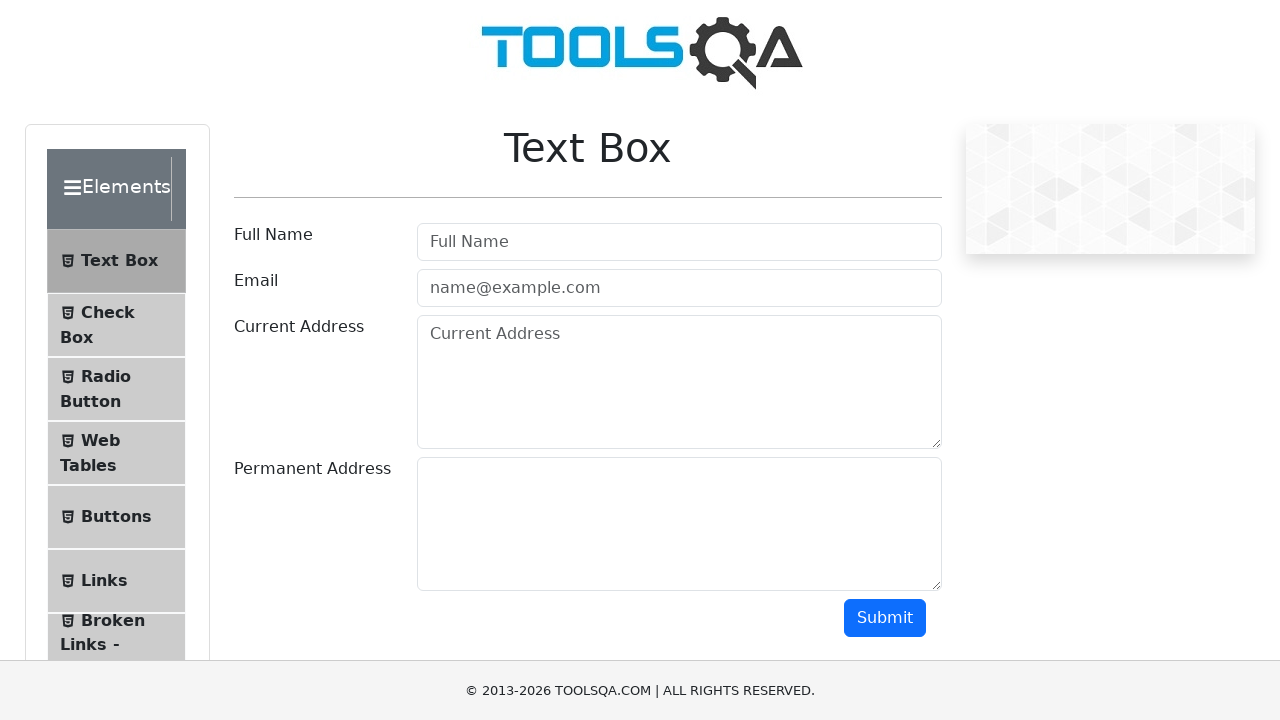

Filled username field with 'Jonathan' on #userName
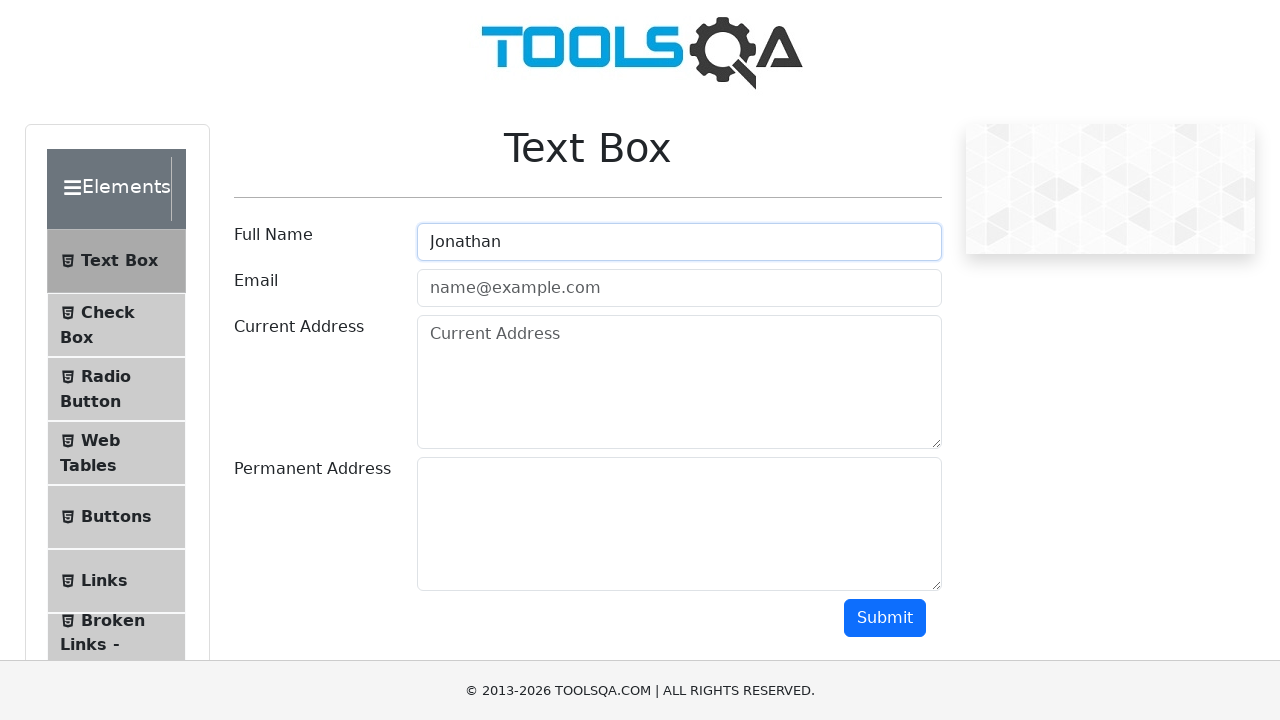

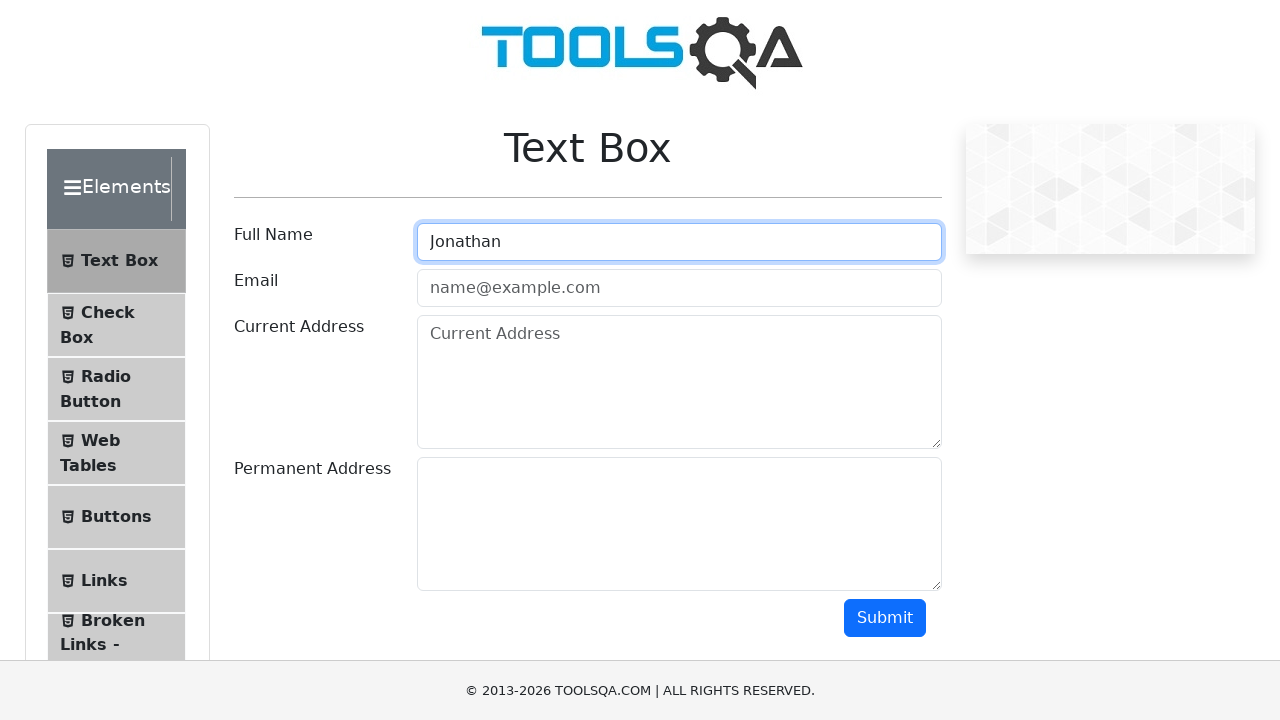